Tests alert prompt functionality by clicking a button to trigger a prompt alert, entering text, and accepting it

Starting URL: https://training-support.net/webelements/alerts

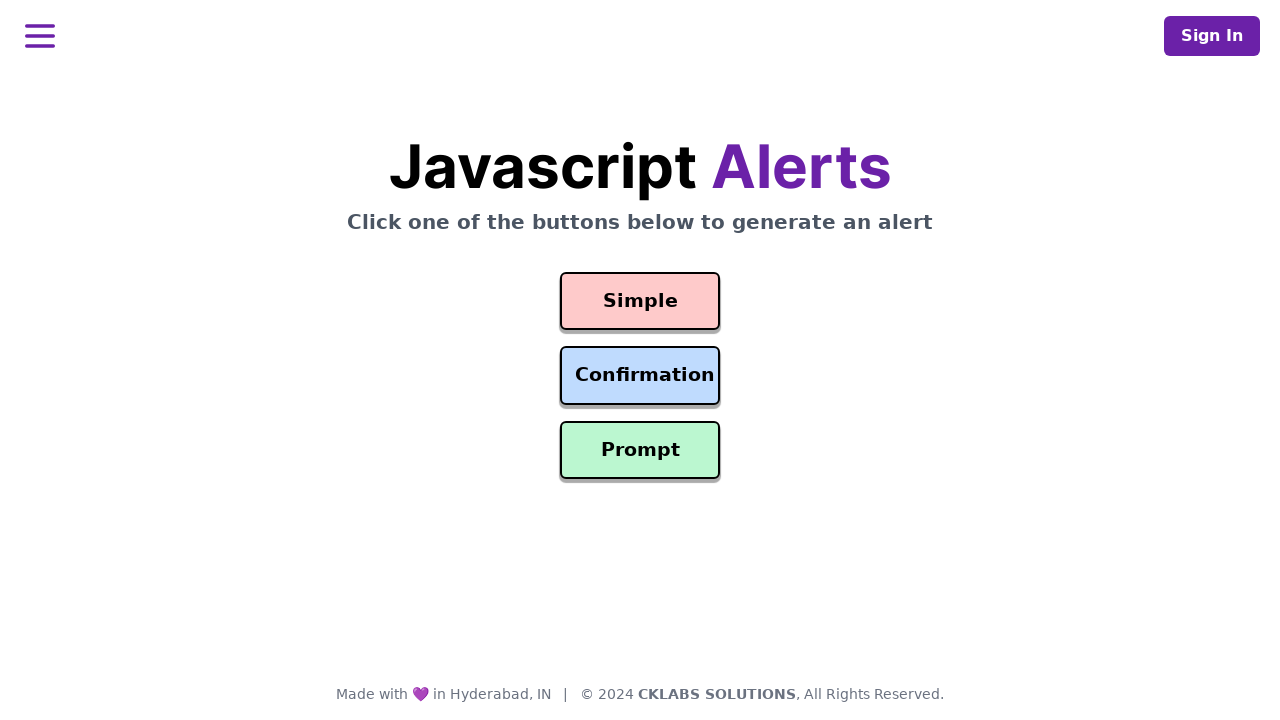

Clicked prompt button to trigger alert at (640, 450) on #prompt
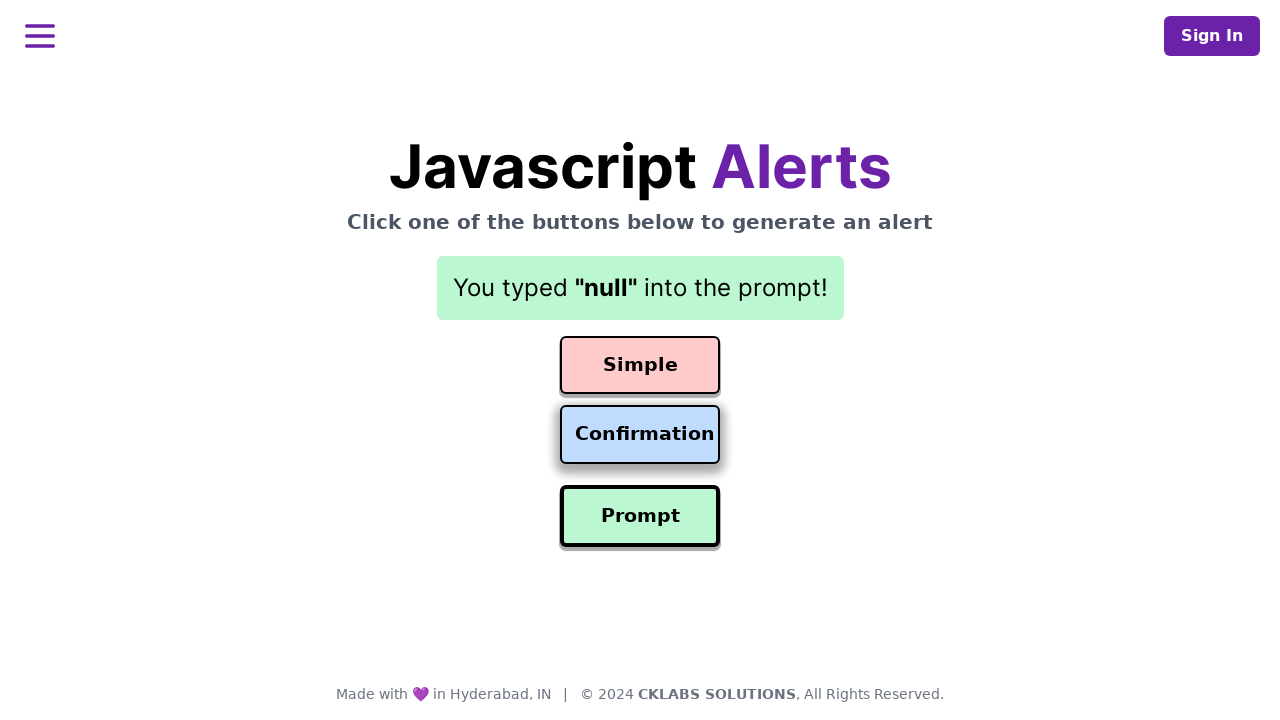

Set up dialog handler to accept prompt with 'Awesome!' text
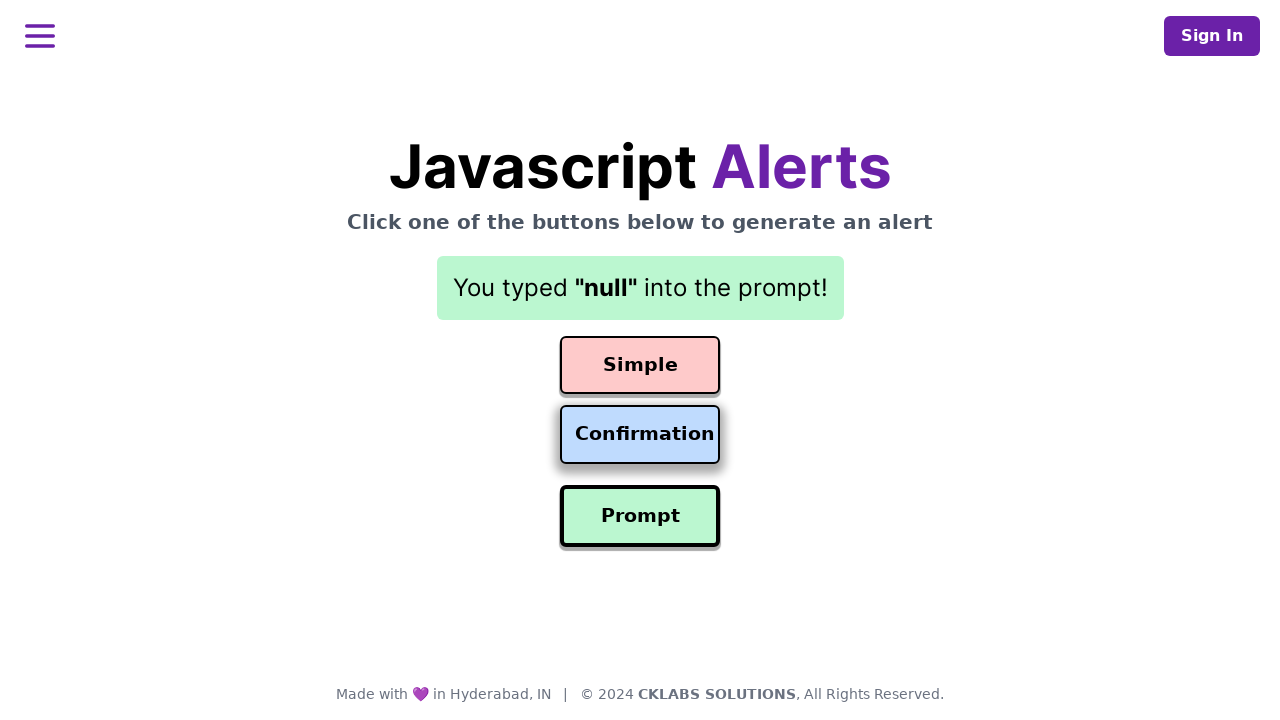

Result element appeared after accepting prompt
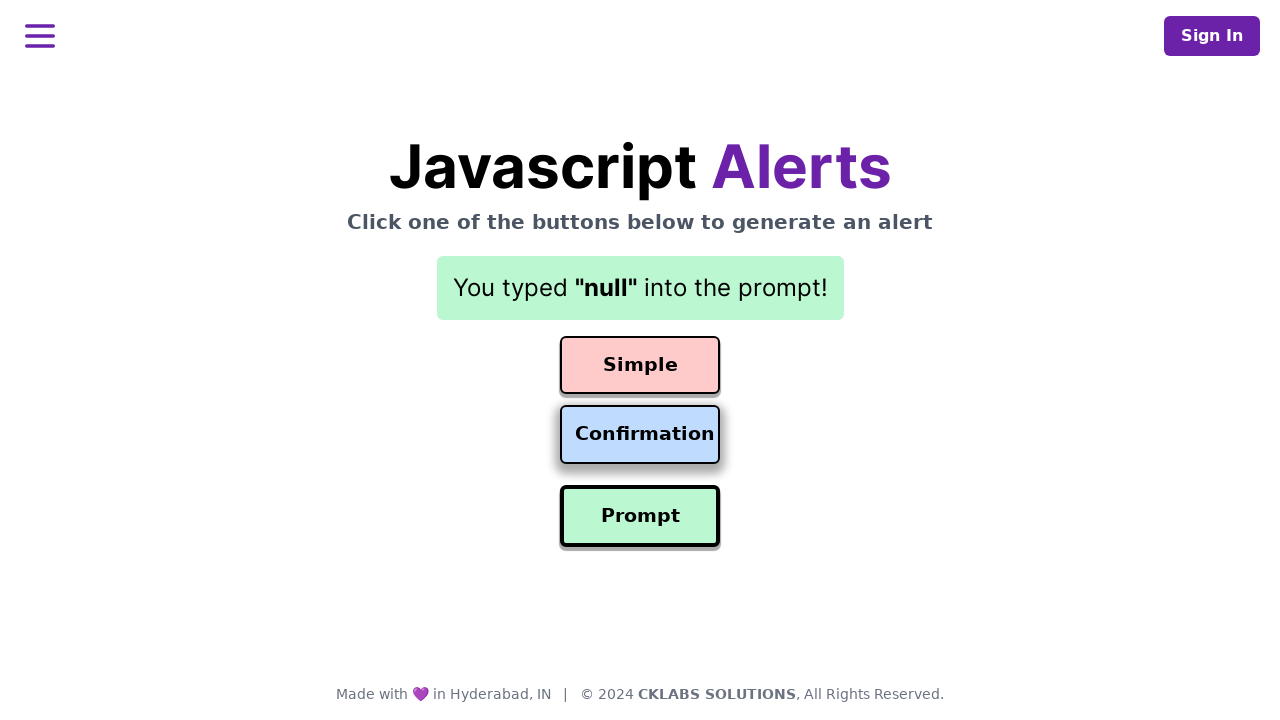

Retrieved result text: You typed "null" into the prompt!
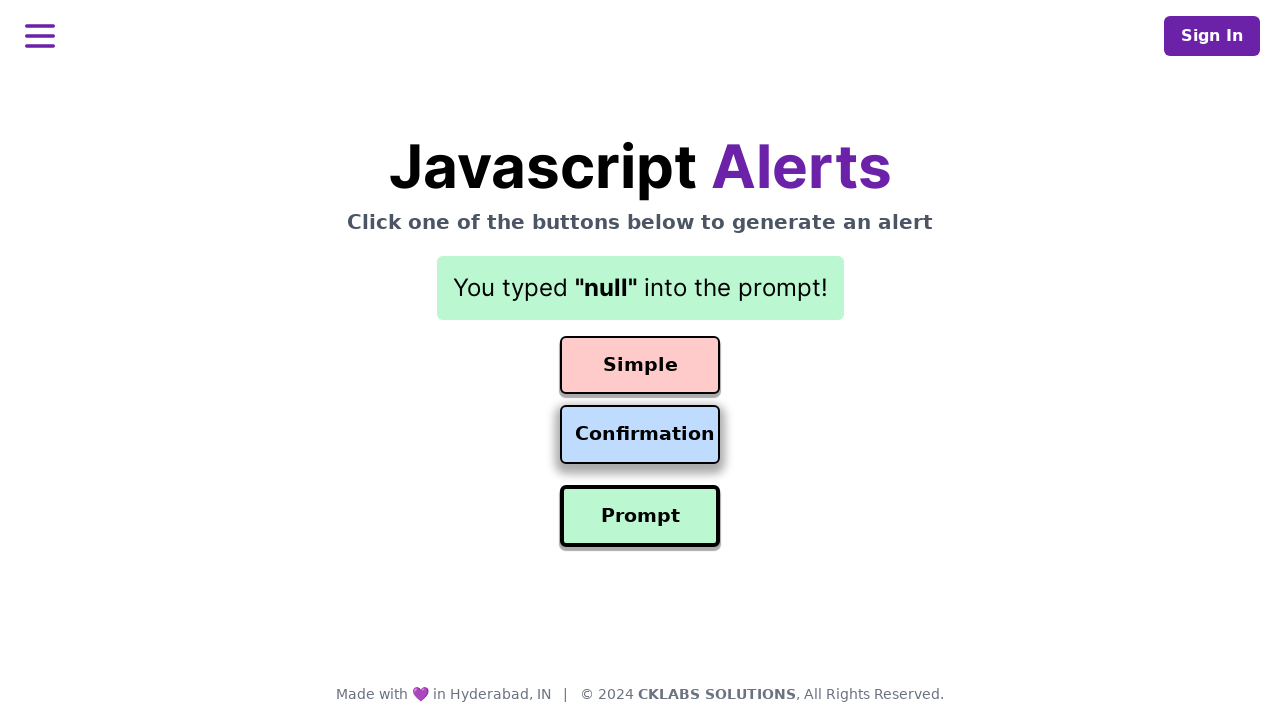

Printed result to console: You typed "null" into the prompt!
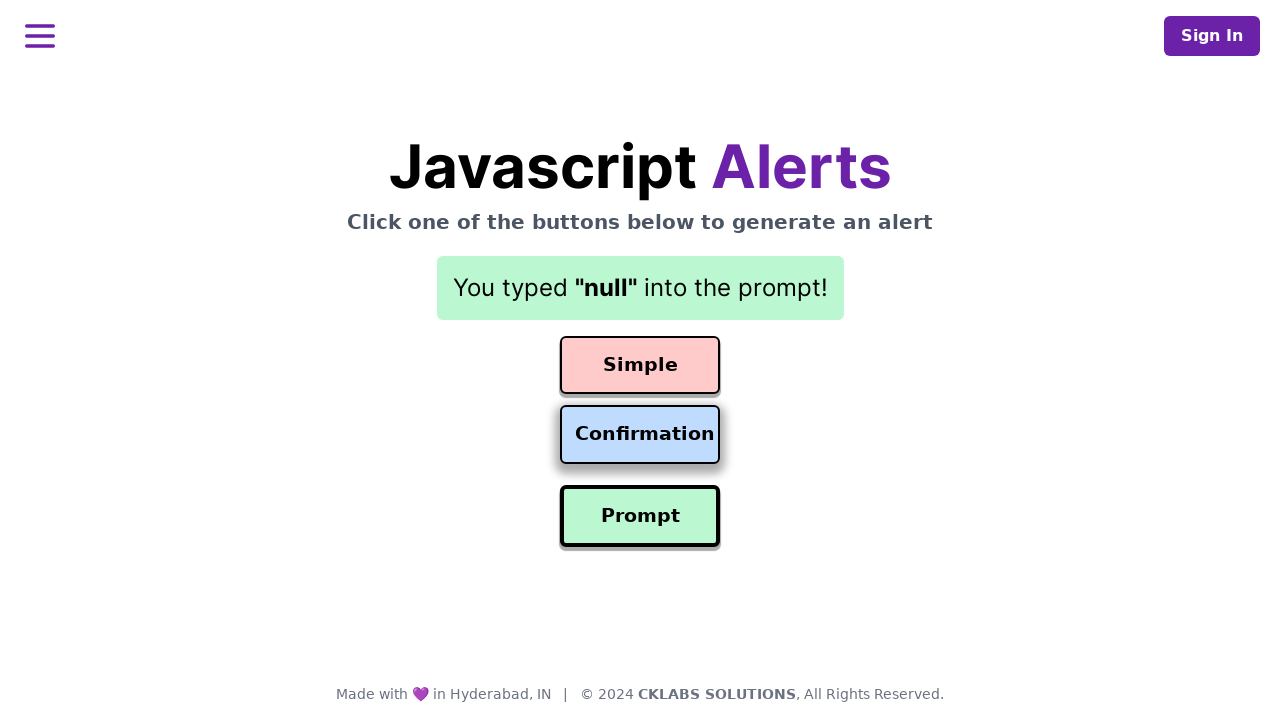

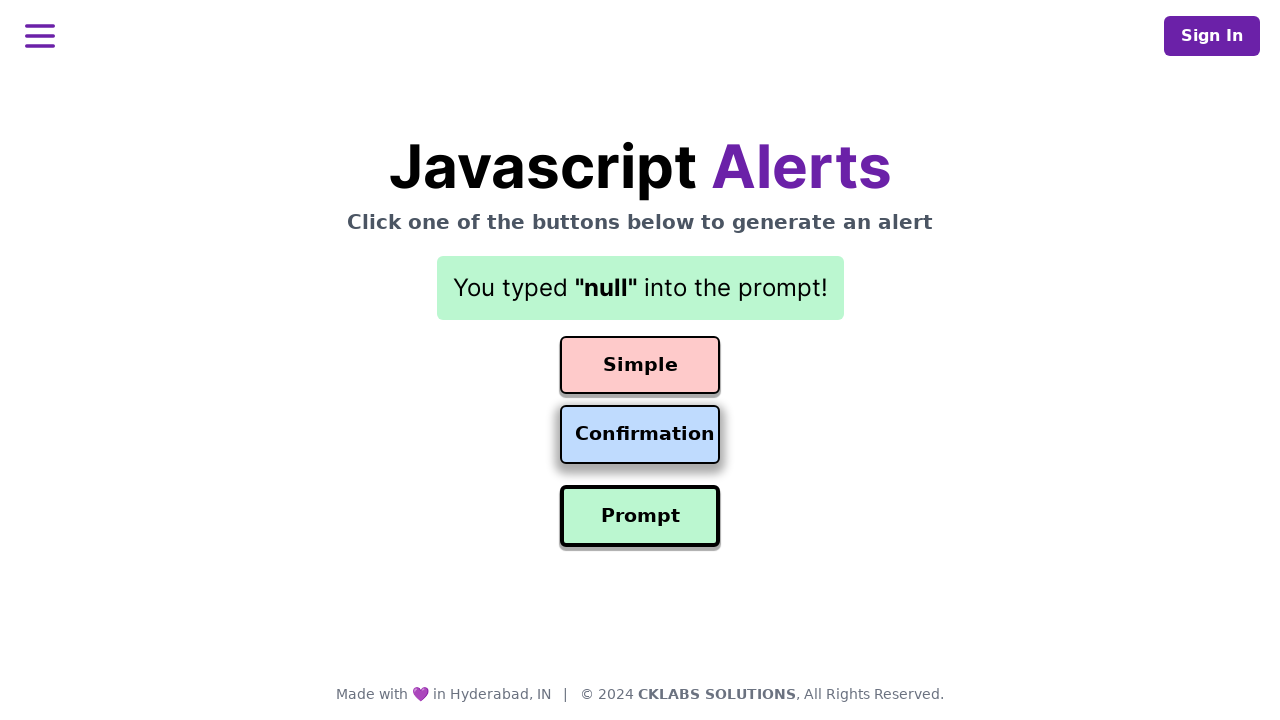